Tests editing a todo item by double-clicking, filling new text, and pressing Enter

Starting URL: https://demo.playwright.dev/todomvc

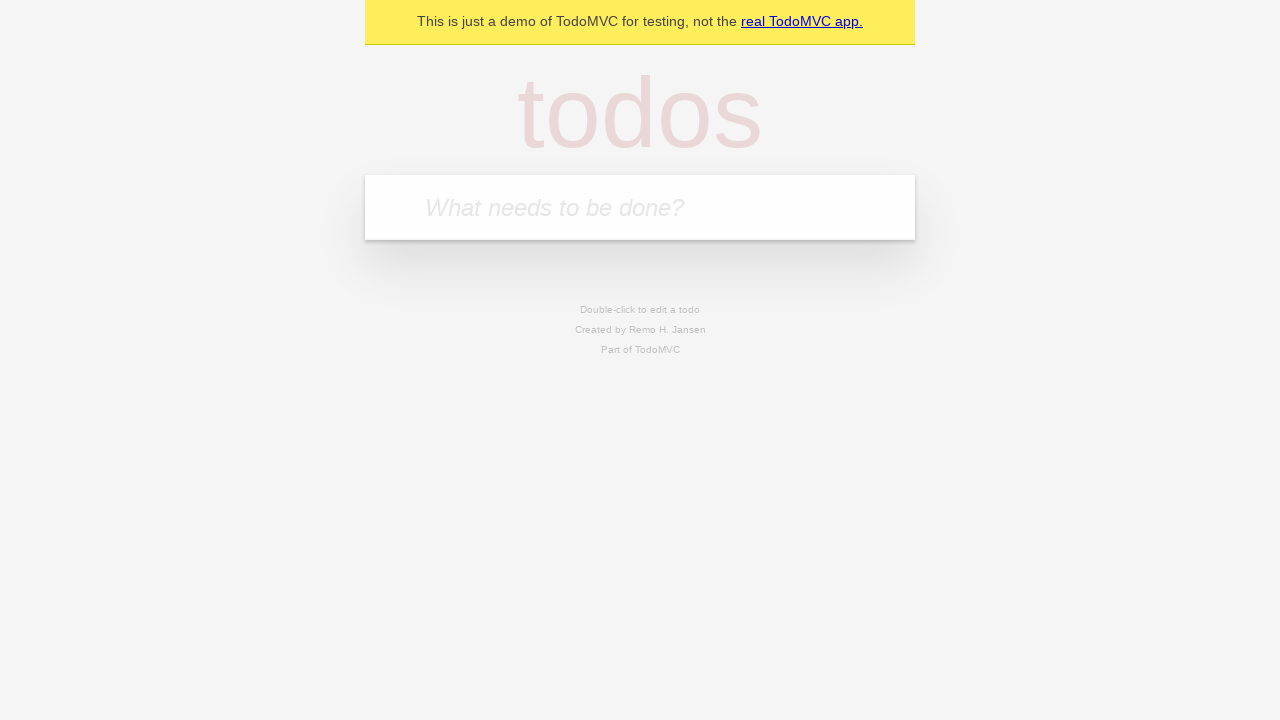

Filled todo input with 'buy some cheese' on internal:attr=[placeholder="What needs to be done?"i]
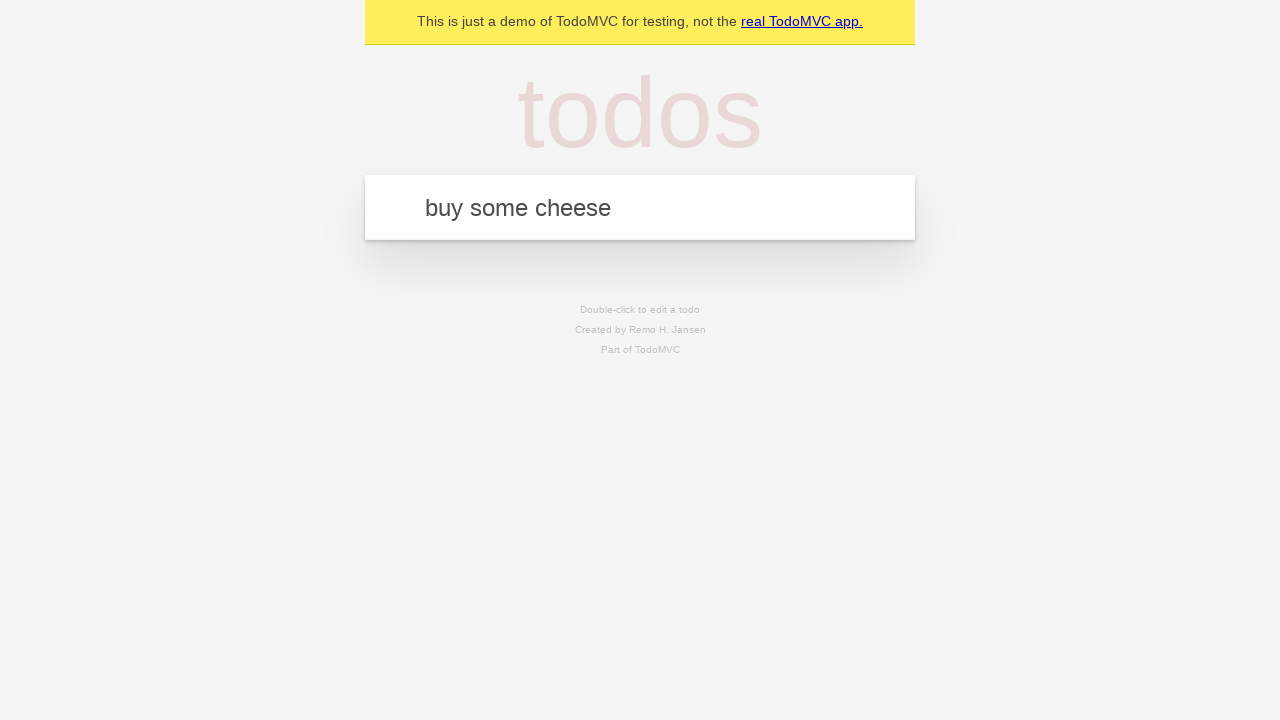

Pressed Enter to create first todo on internal:attr=[placeholder="What needs to be done?"i]
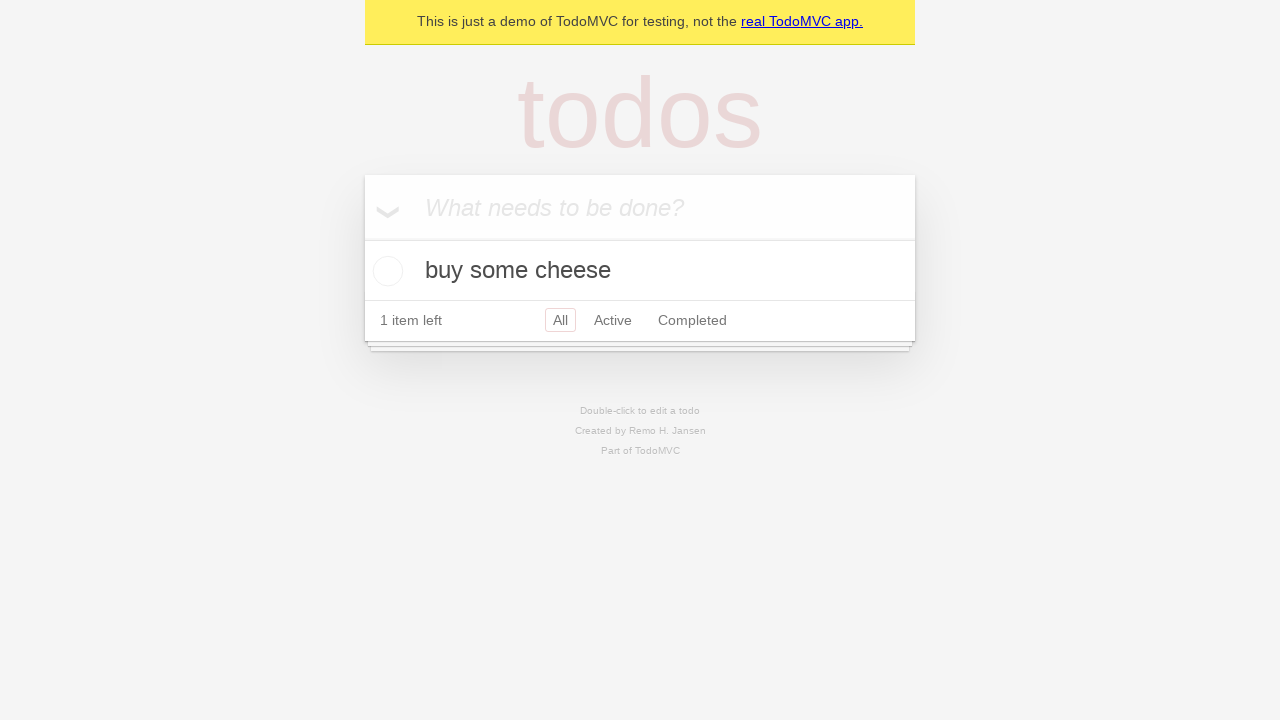

Filled todo input with 'feed the cat' on internal:attr=[placeholder="What needs to be done?"i]
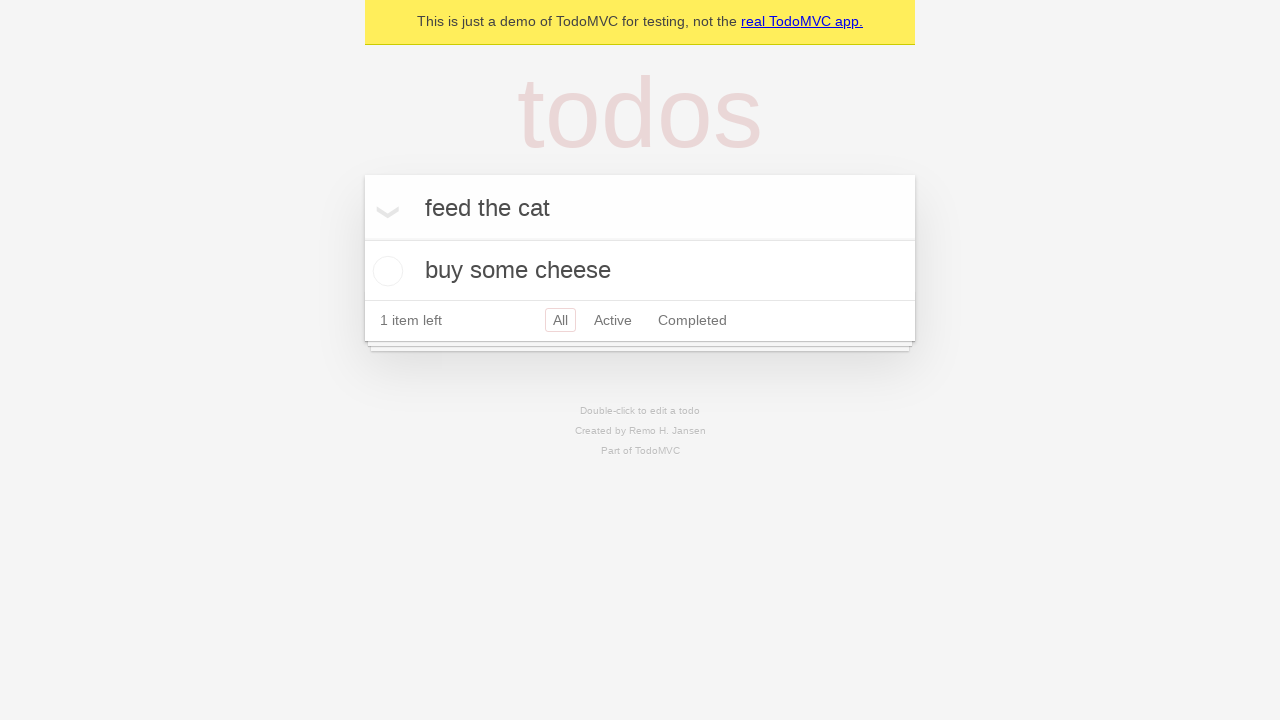

Pressed Enter to create second todo on internal:attr=[placeholder="What needs to be done?"i]
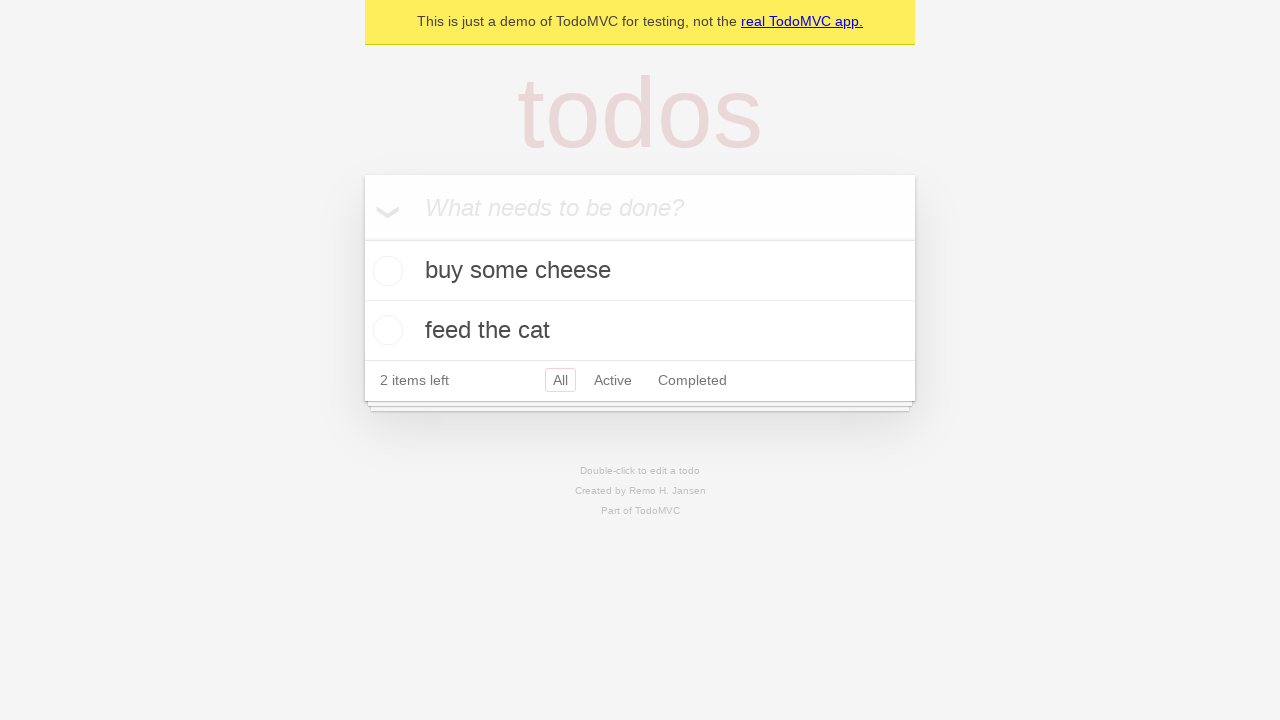

Filled todo input with 'book a doctors appointment' on internal:attr=[placeholder="What needs to be done?"i]
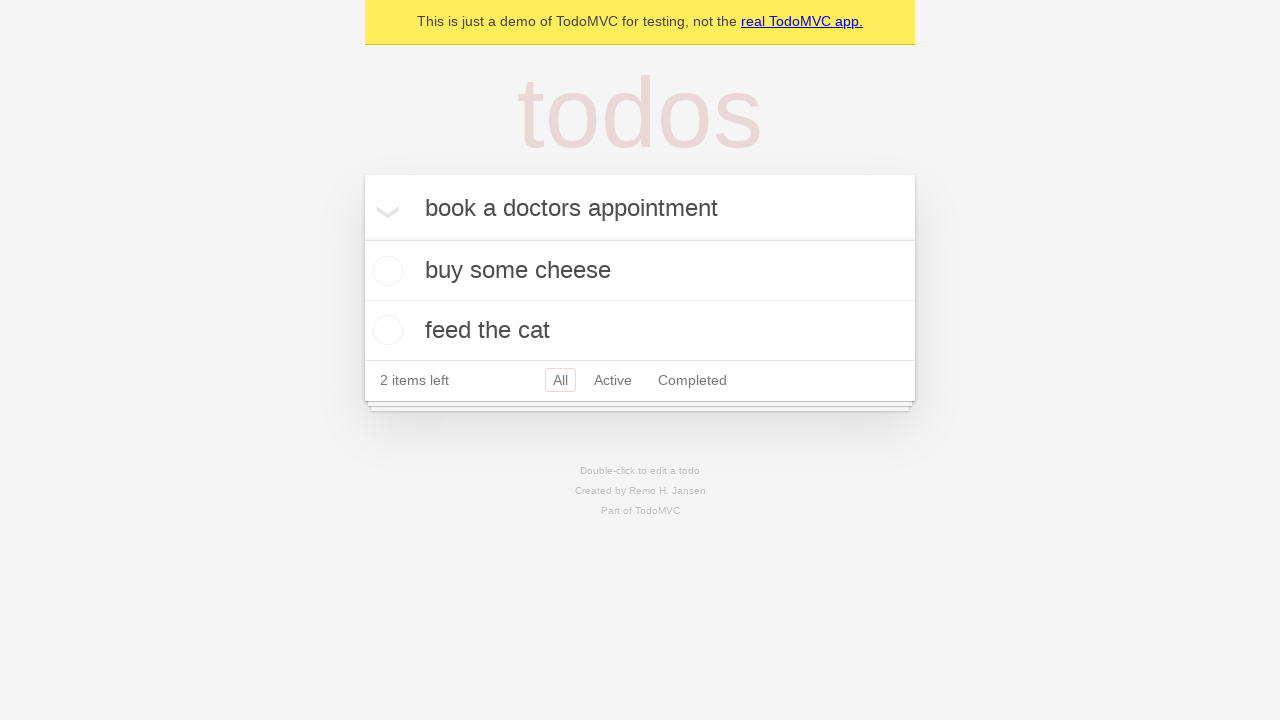

Pressed Enter to create third todo on internal:attr=[placeholder="What needs to be done?"i]
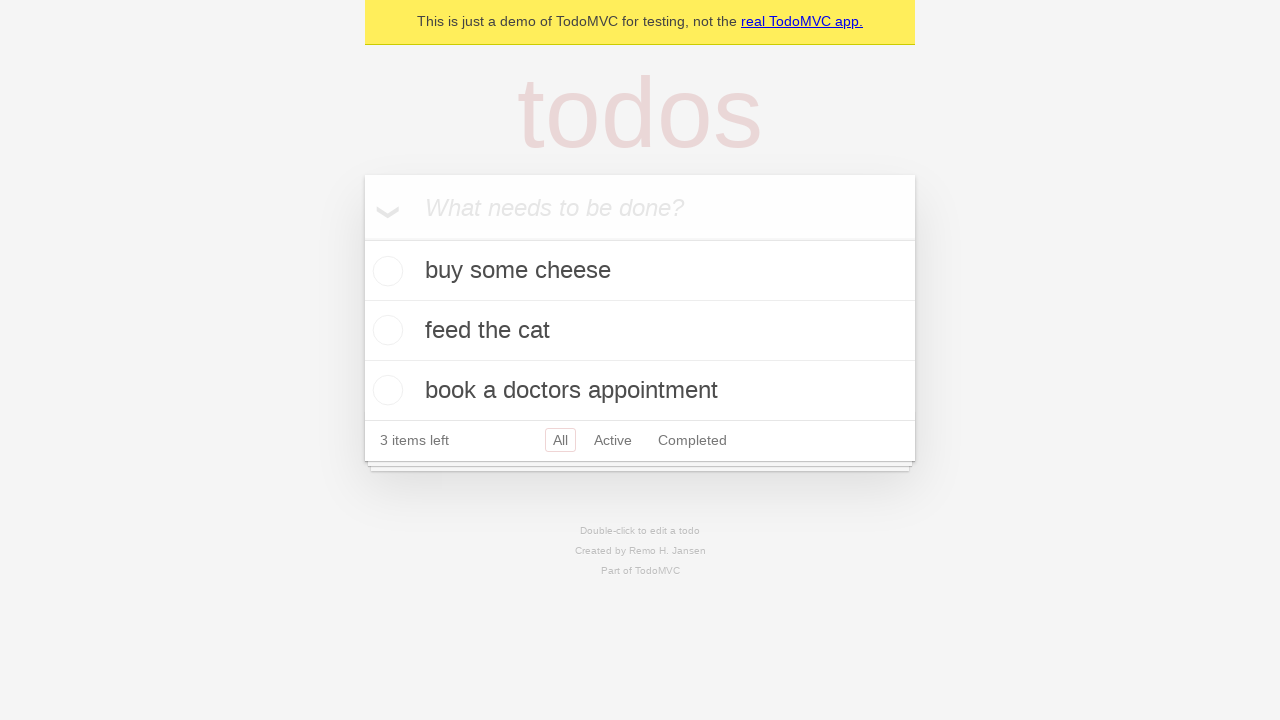

Double-clicked on second todo item to enter edit mode at (640, 331) on internal:testid=[data-testid="todo-item"s] >> nth=1
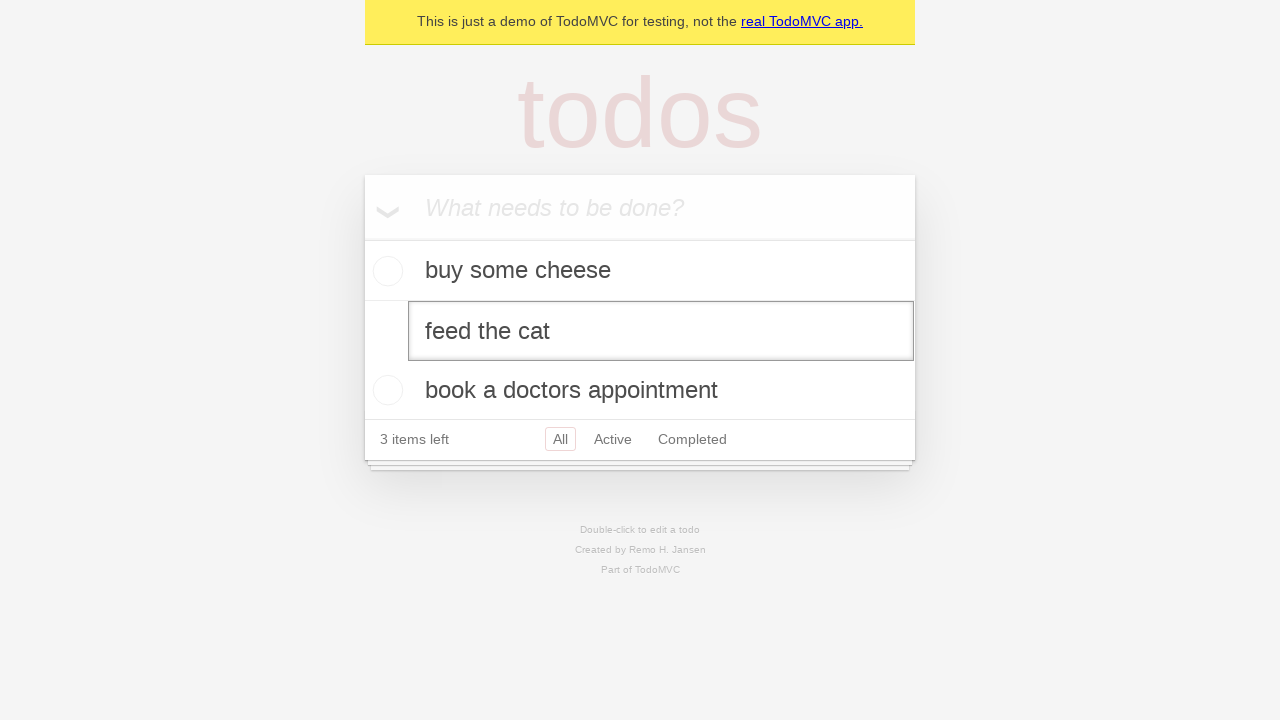

Filled edit textbox with 'buy some sausages' on internal:testid=[data-testid="todo-item"s] >> nth=1 >> internal:role=textbox[nam
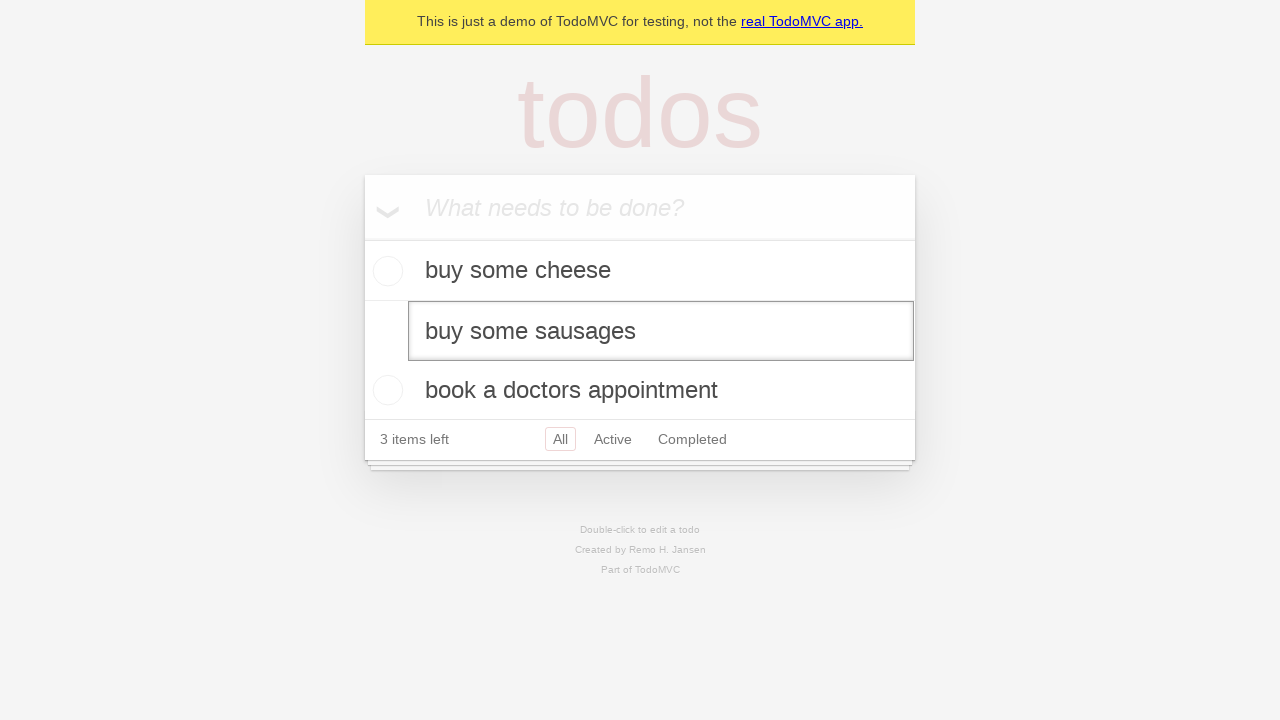

Pressed Enter to save edited todo item on internal:testid=[data-testid="todo-item"s] >> nth=1 >> internal:role=textbox[nam
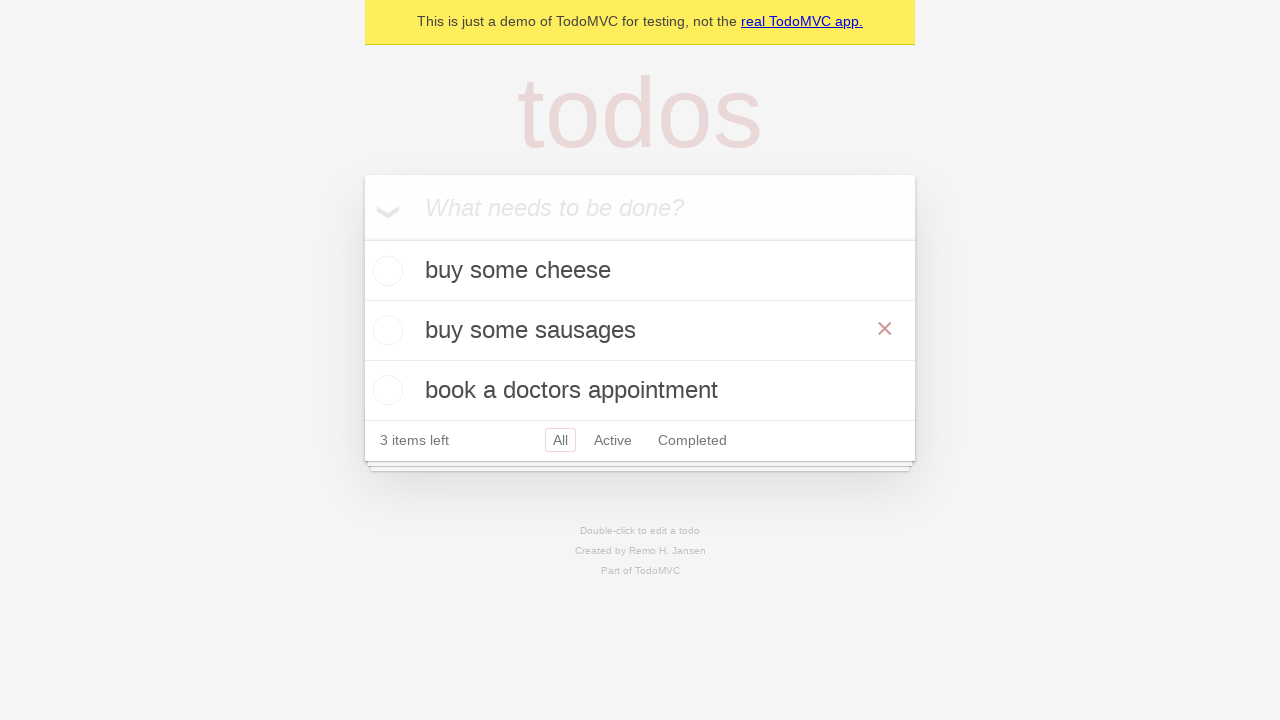

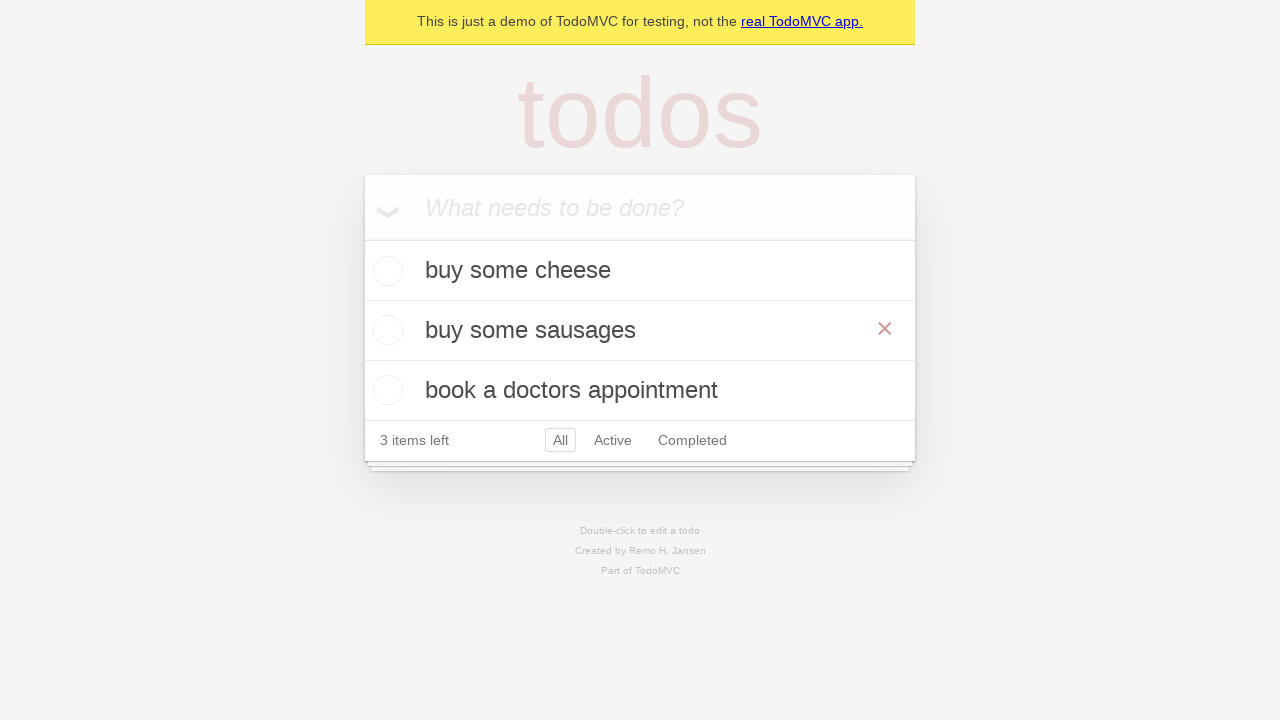